Tests Playwright special locators by interacting with form elements including checkbox, radio button, dropdown, password field, and navigating to shop page to add item to cart

Starting URL: https://rahulshettyacademy.com/angularpractice/

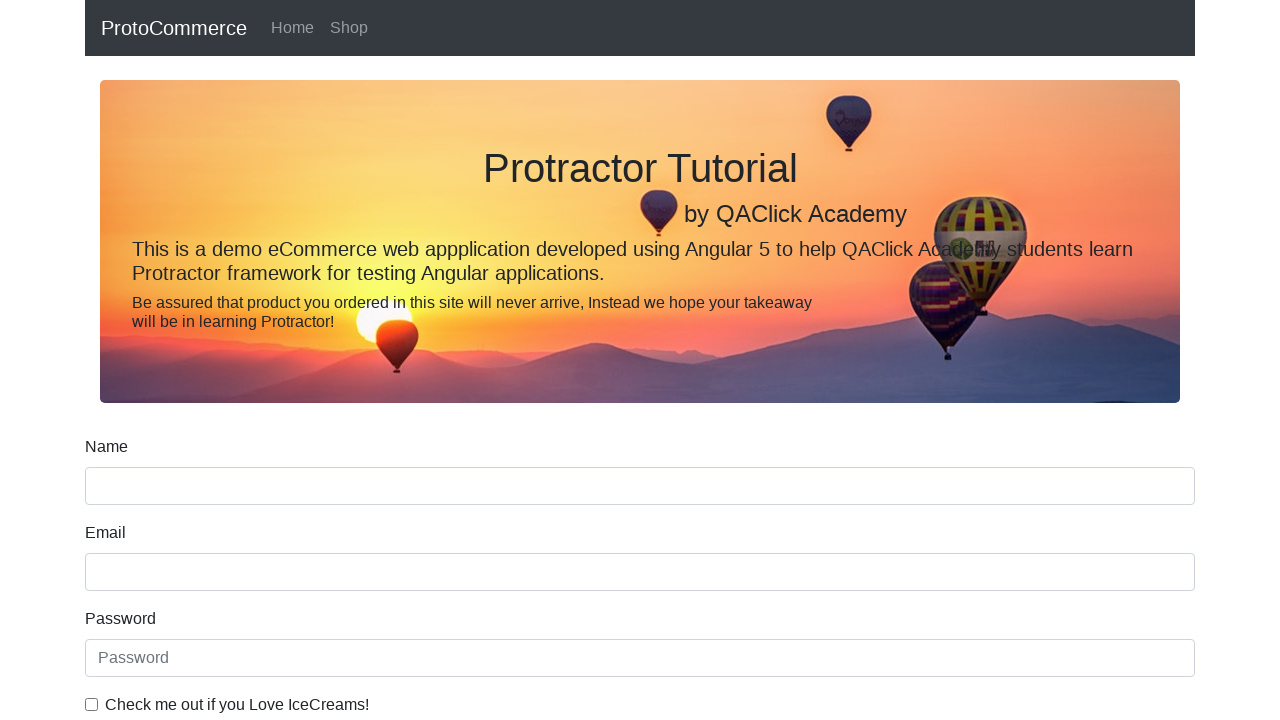

Clicked checkbox for ice cream preference at (92, 704) on internal:label="Check me out if you Love IceCreams!"i
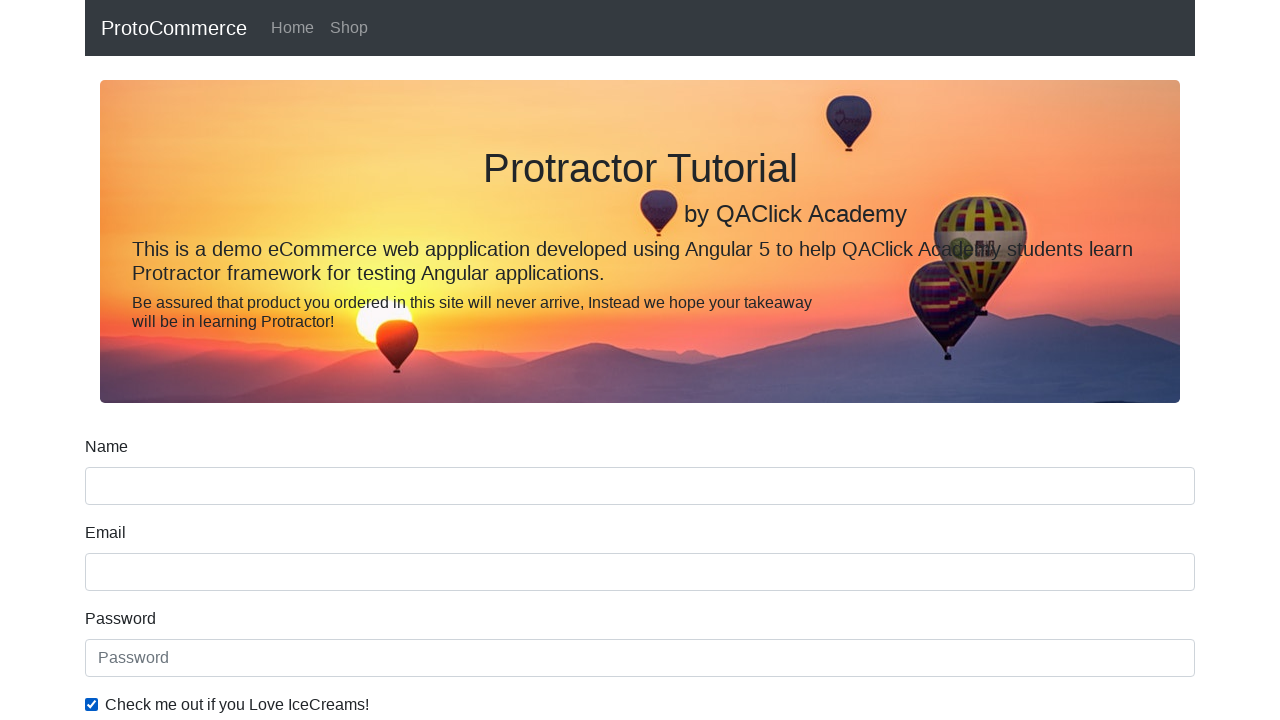

Selected Employed radio button at (326, 360) on internal:label="Employed"i
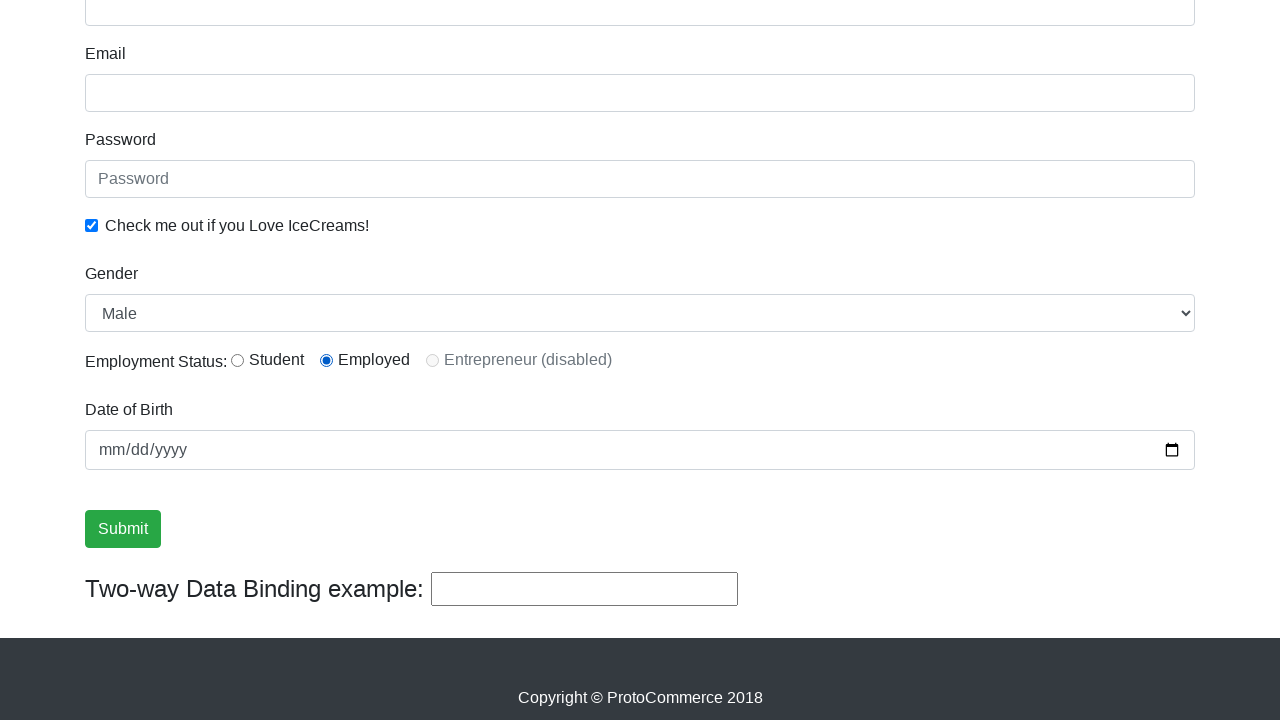

Selected Female from Gender dropdown on internal:label="Gender"i
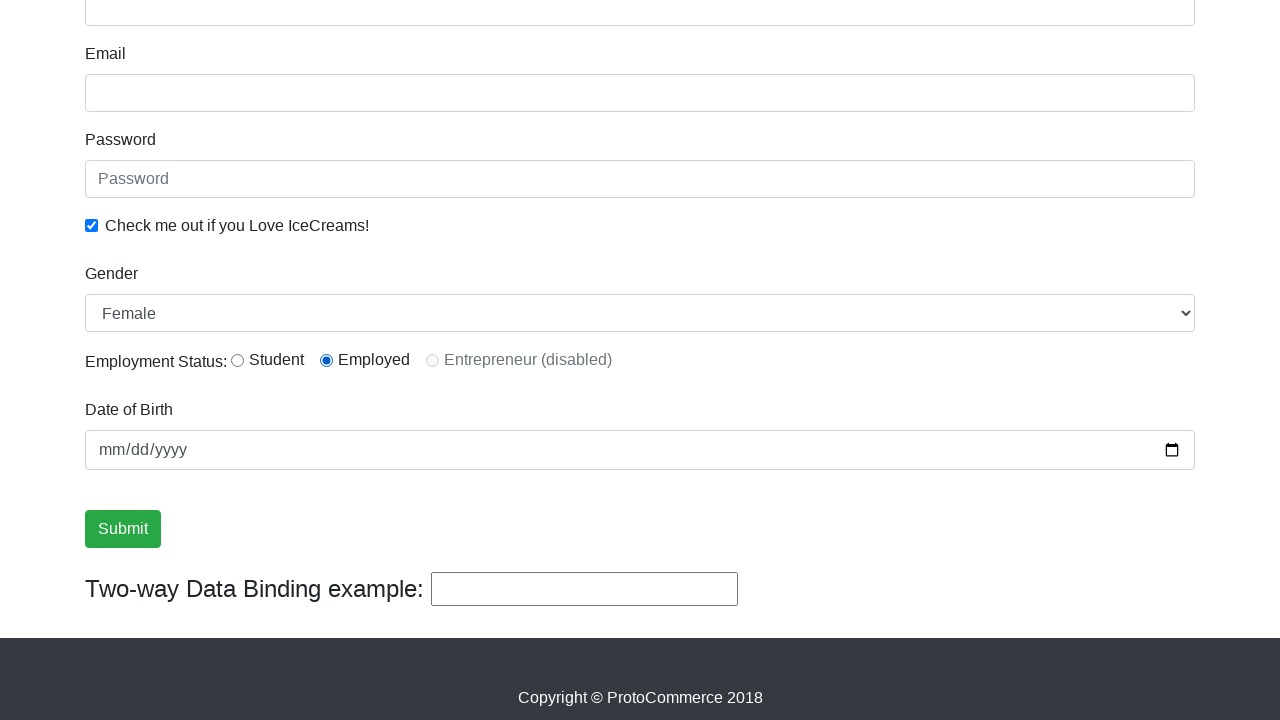

Filled password field with test password on internal:attr=[placeholder="Password"i]
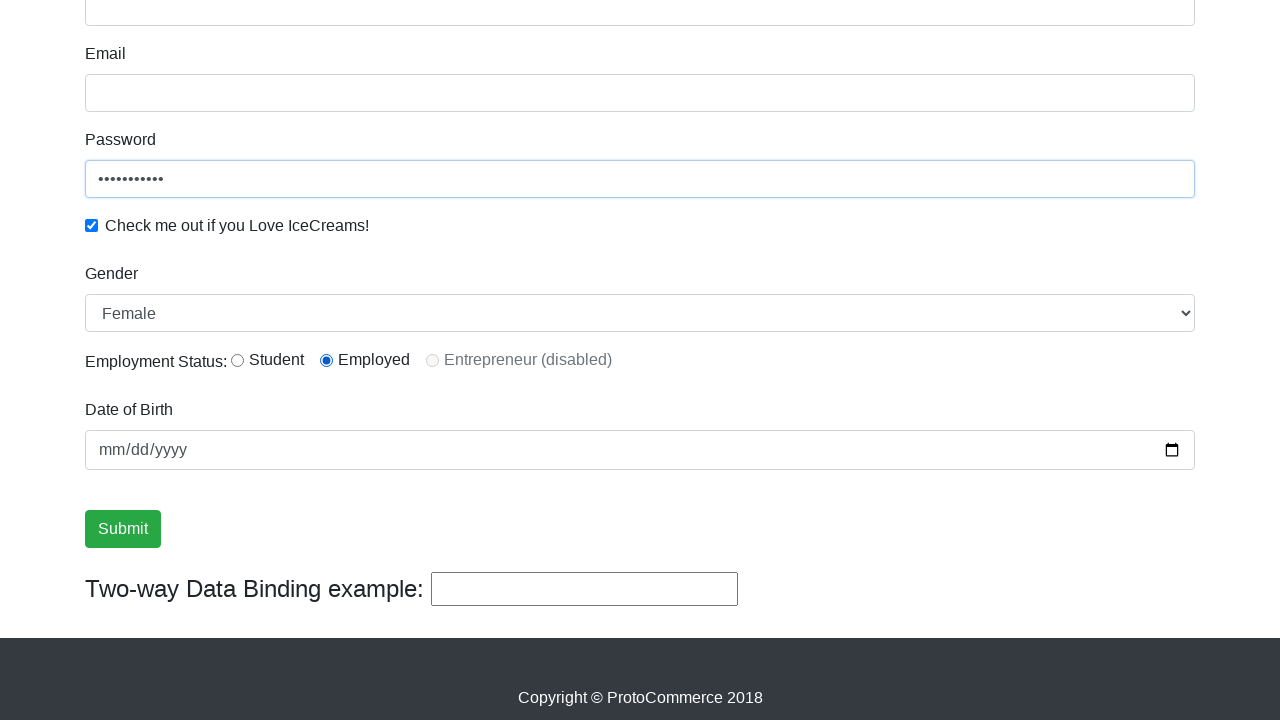

Clicked Submit button to submit the form at (123, 529) on internal:role=button[name="Submit"i]
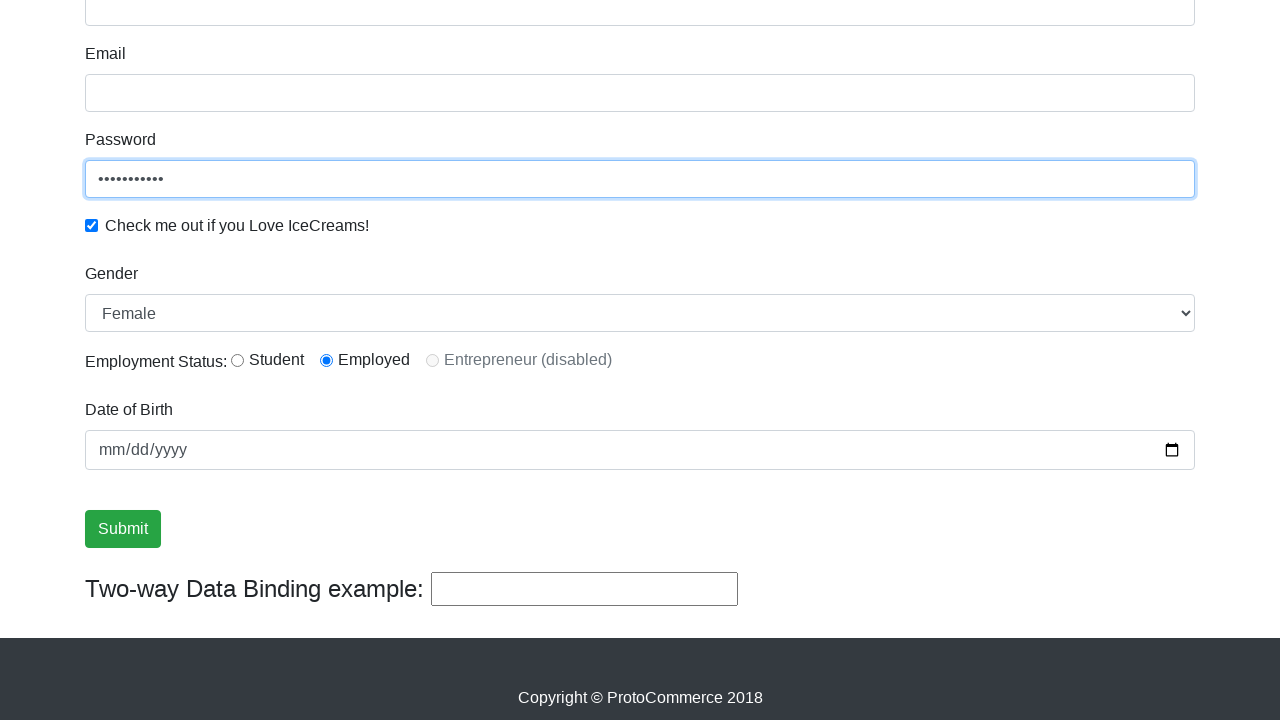

Form submission success message appeared
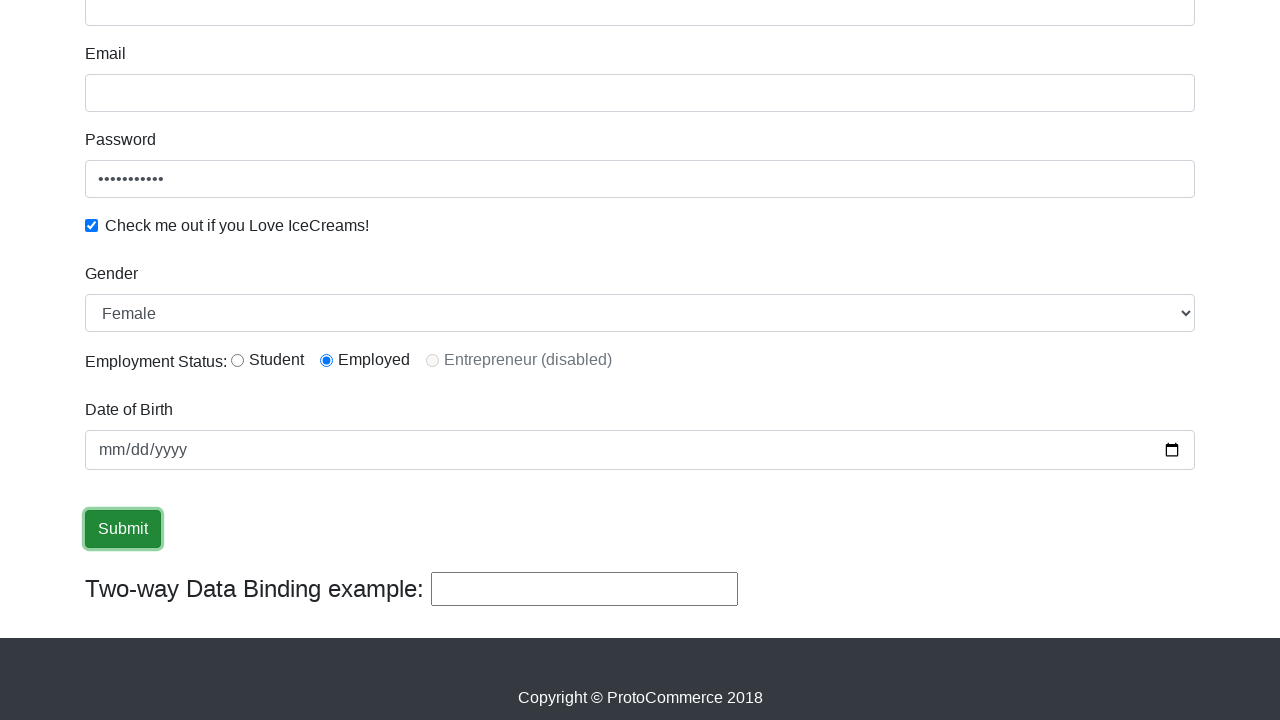

Navigated to Shop page at (349, 28) on internal:role=link[name="Shop"i]
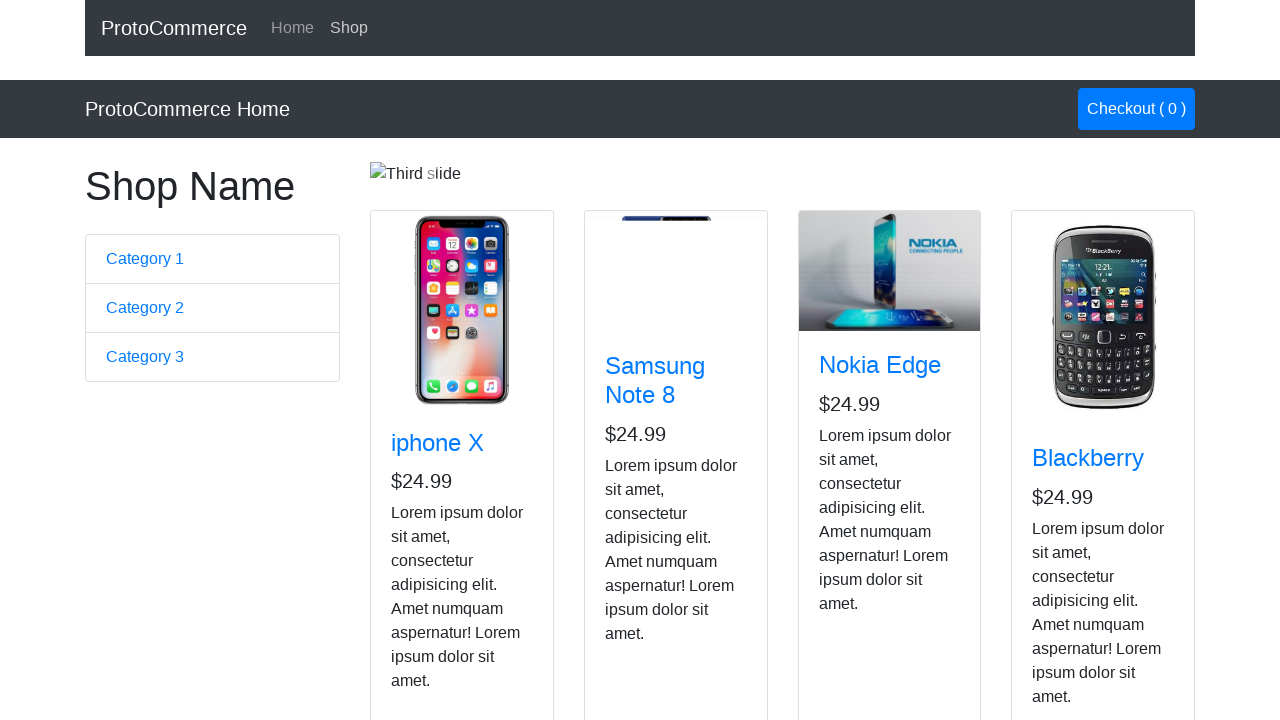

Added Nokia Edge product to cart at (854, 528) on app-card >> internal:has-text="Nokia Edge"i >> internal:role=button
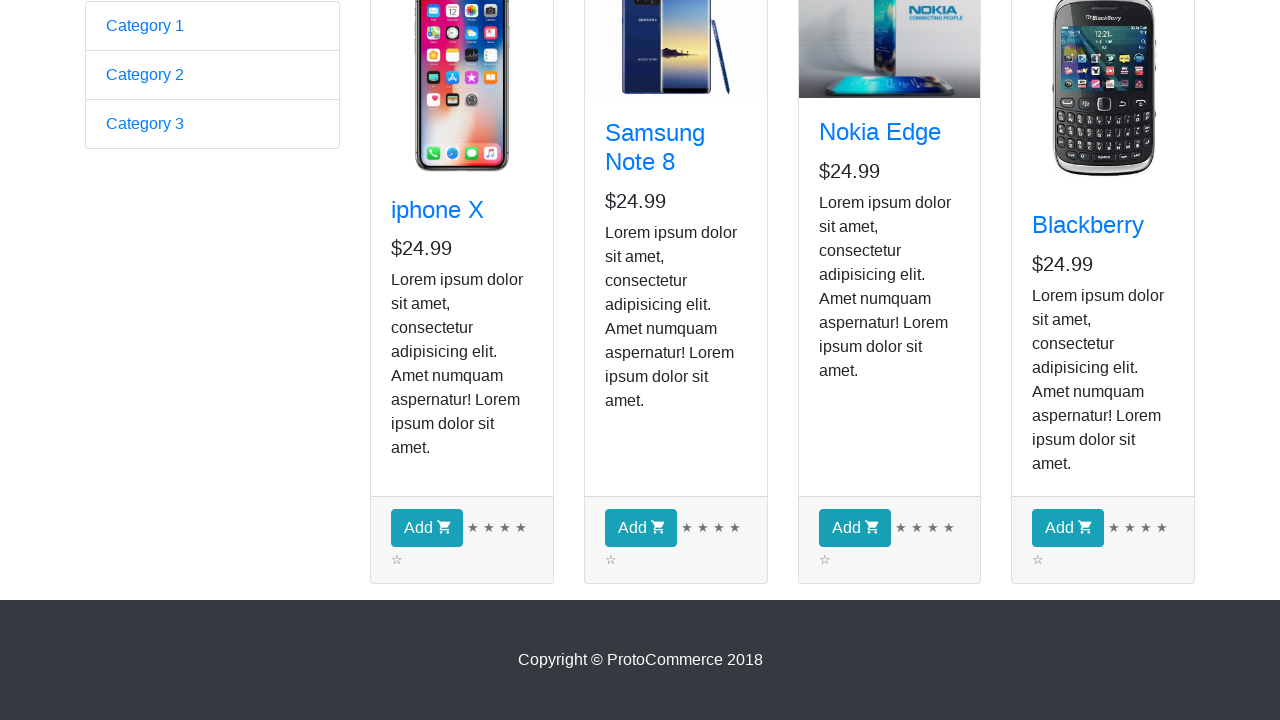

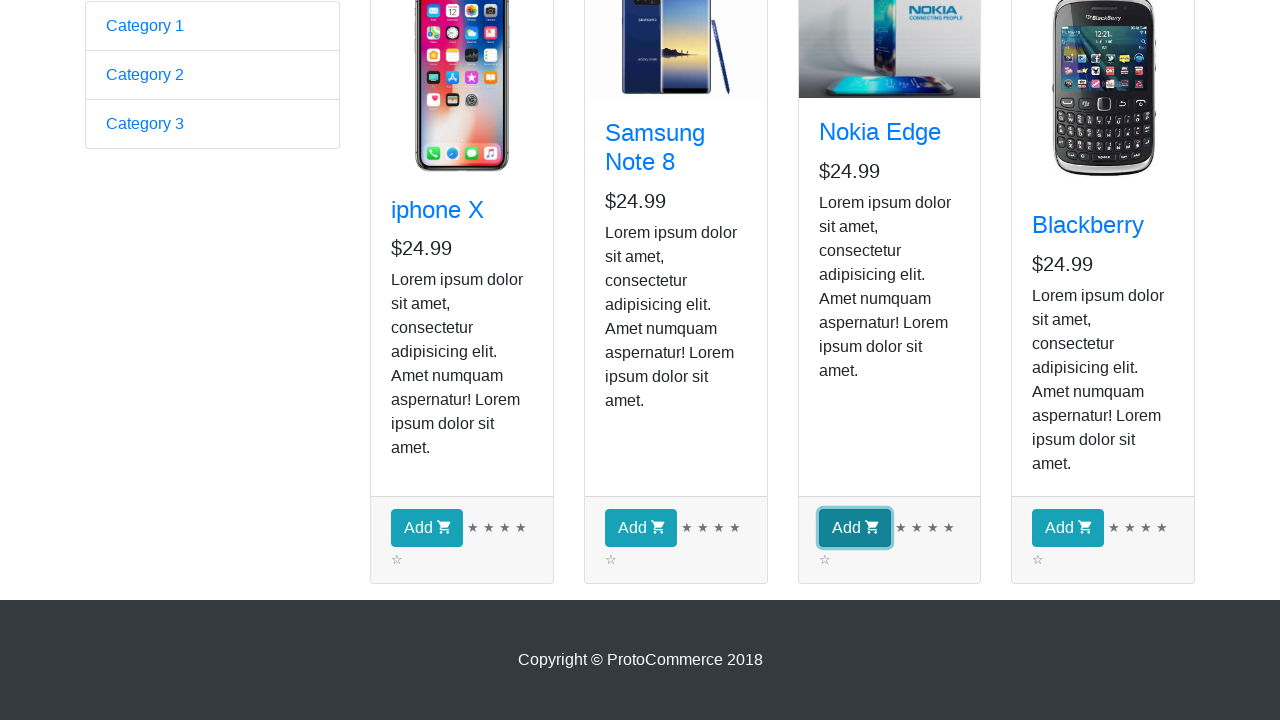